Tests selecting and deselecting a checkbox for Pasta option

Starting URL: https://thefreerangetester.github.io/sandbox-automation-testing/

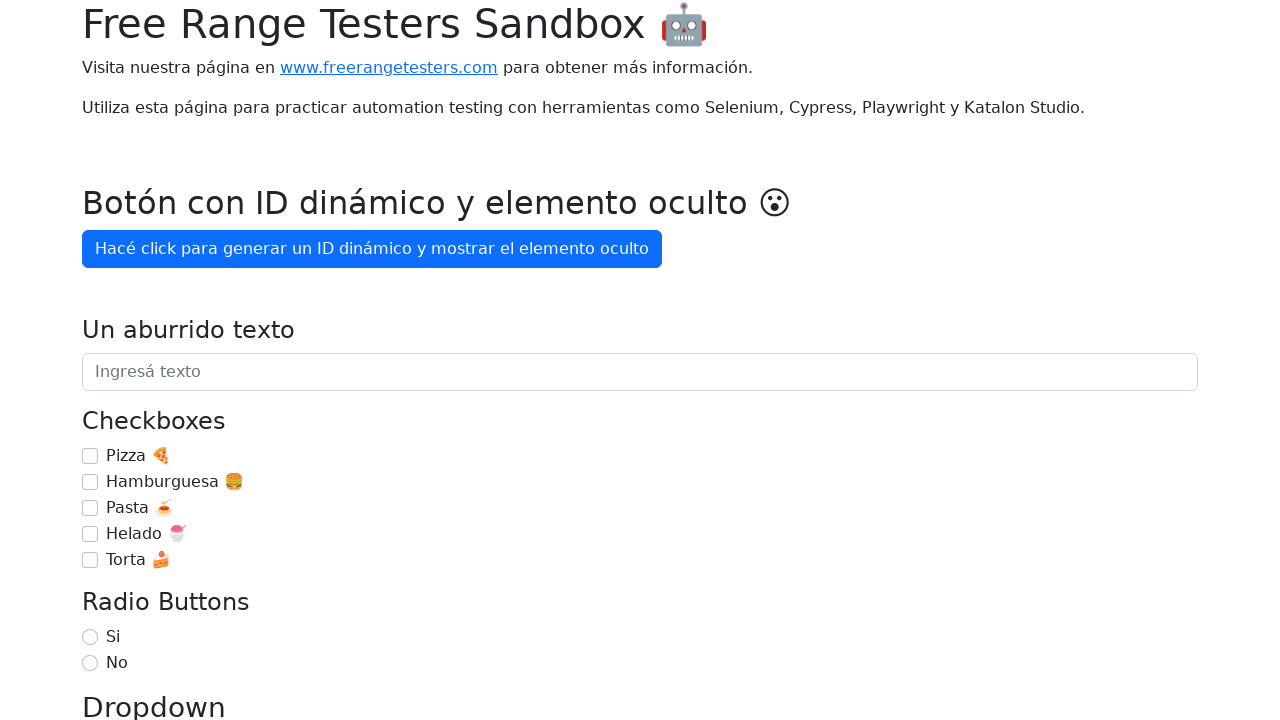

Selected Pasta checkbox at (90, 508) on internal:label="Pasta \ud83c\udf5d"i
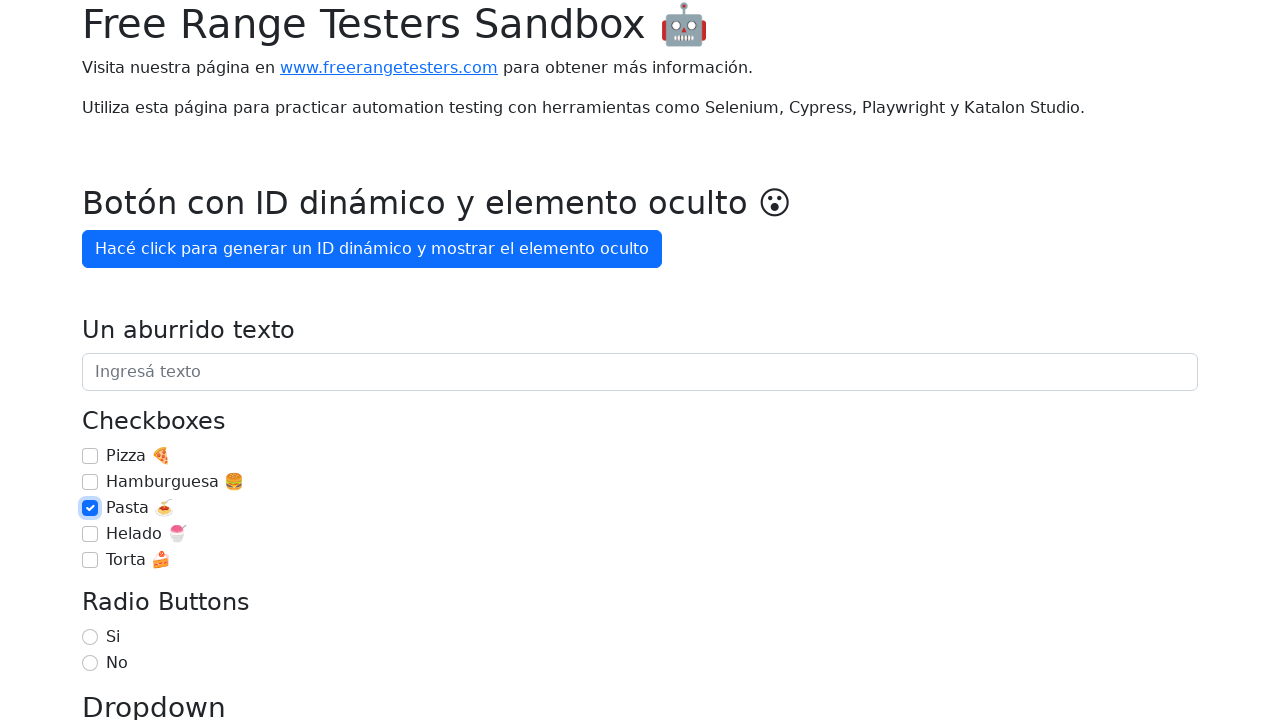

Deselected Pasta checkbox at (90, 508) on internal:label="Pasta \ud83c\udf5d"i
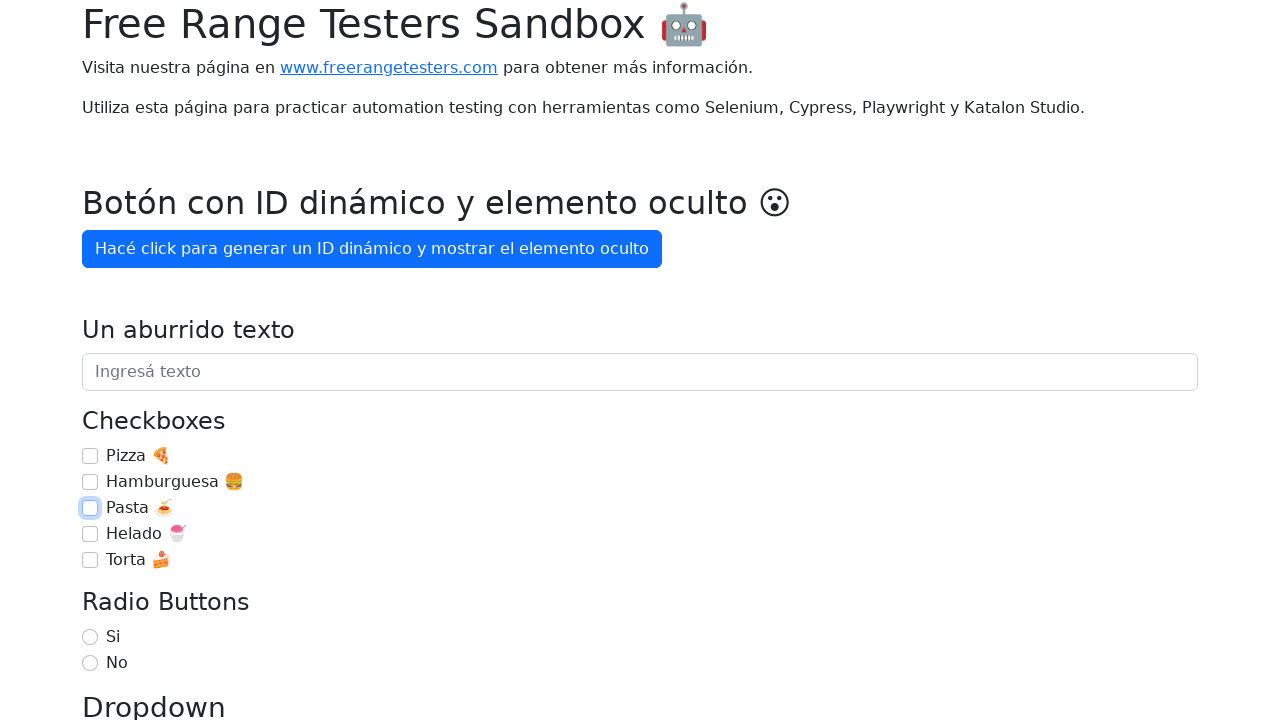

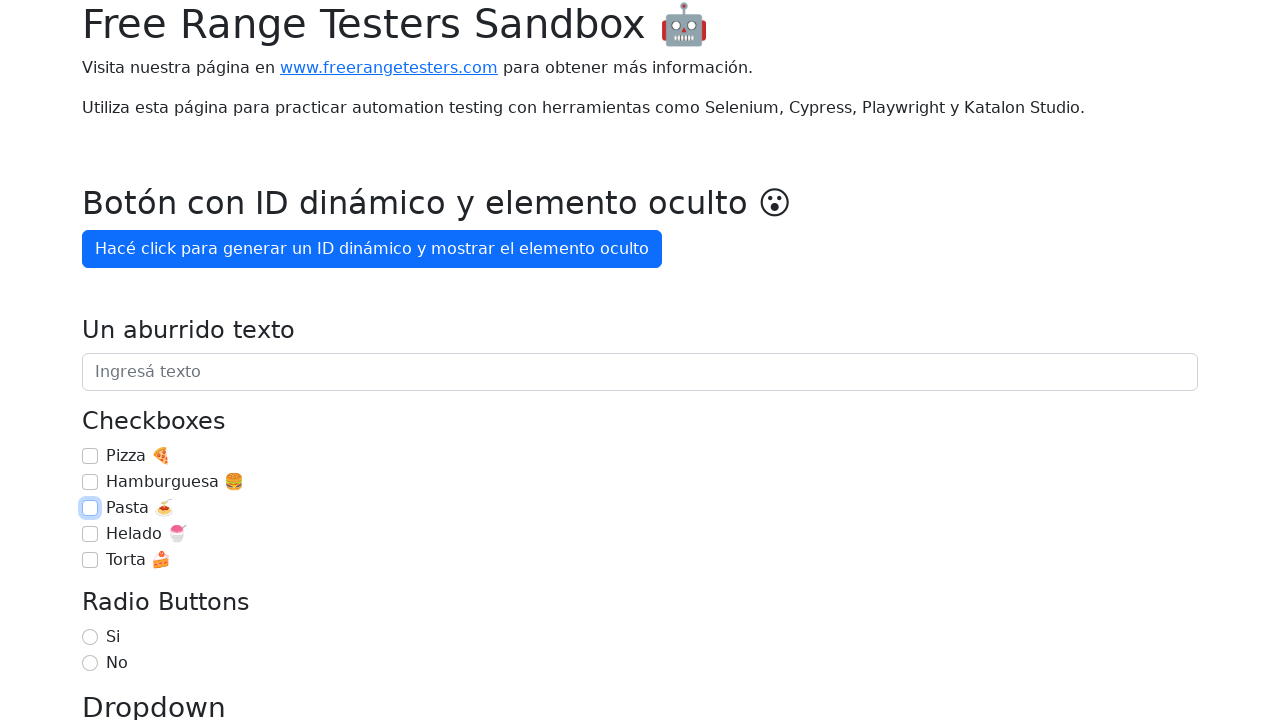